Navigates to a dynamic table page and verifies that table data is present and accessible

Starting URL: https://practice.expandtesting.com/dynamic-table

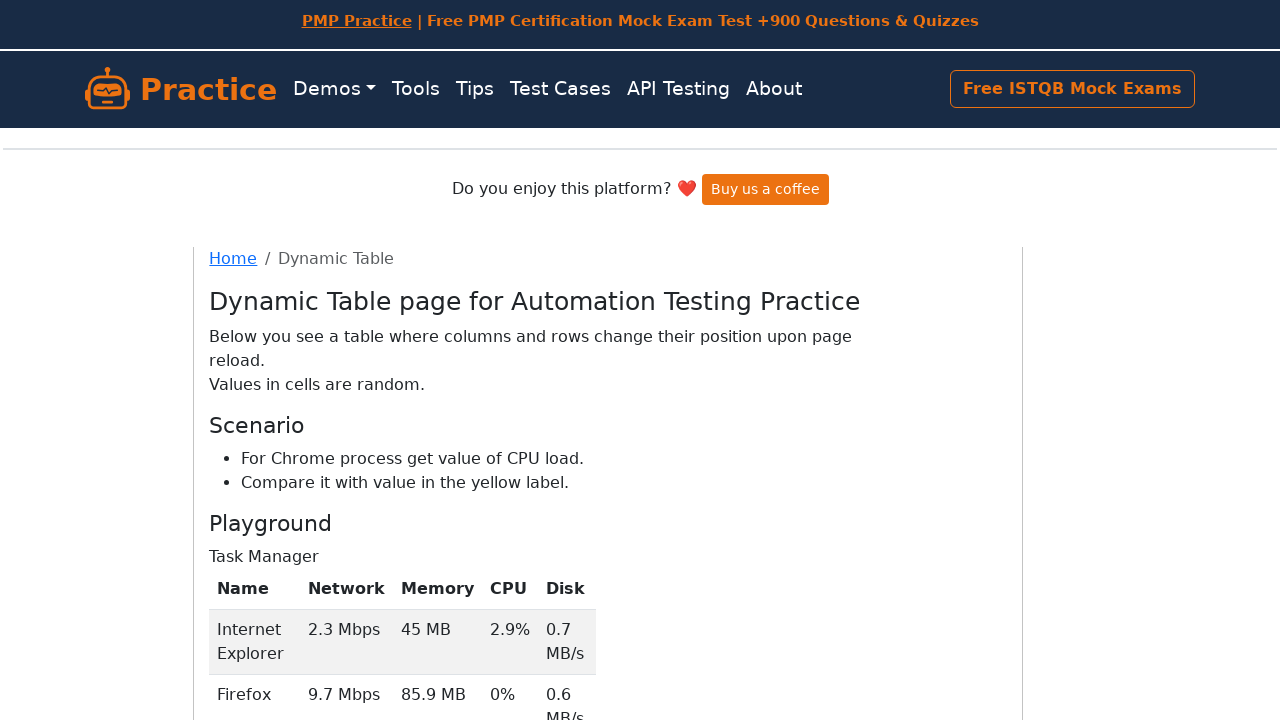

Navigated to dynamic table page at https://practice.expandtesting.com/dynamic-table
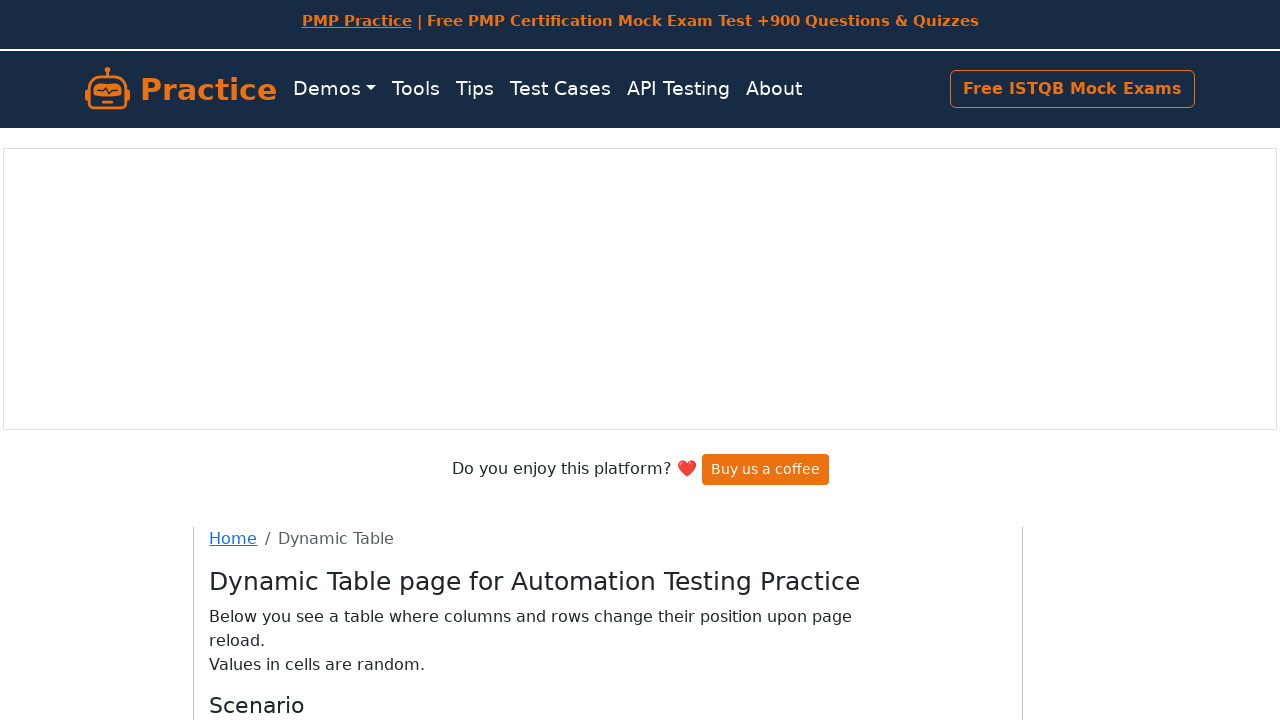

Table data elements loaded and are visible
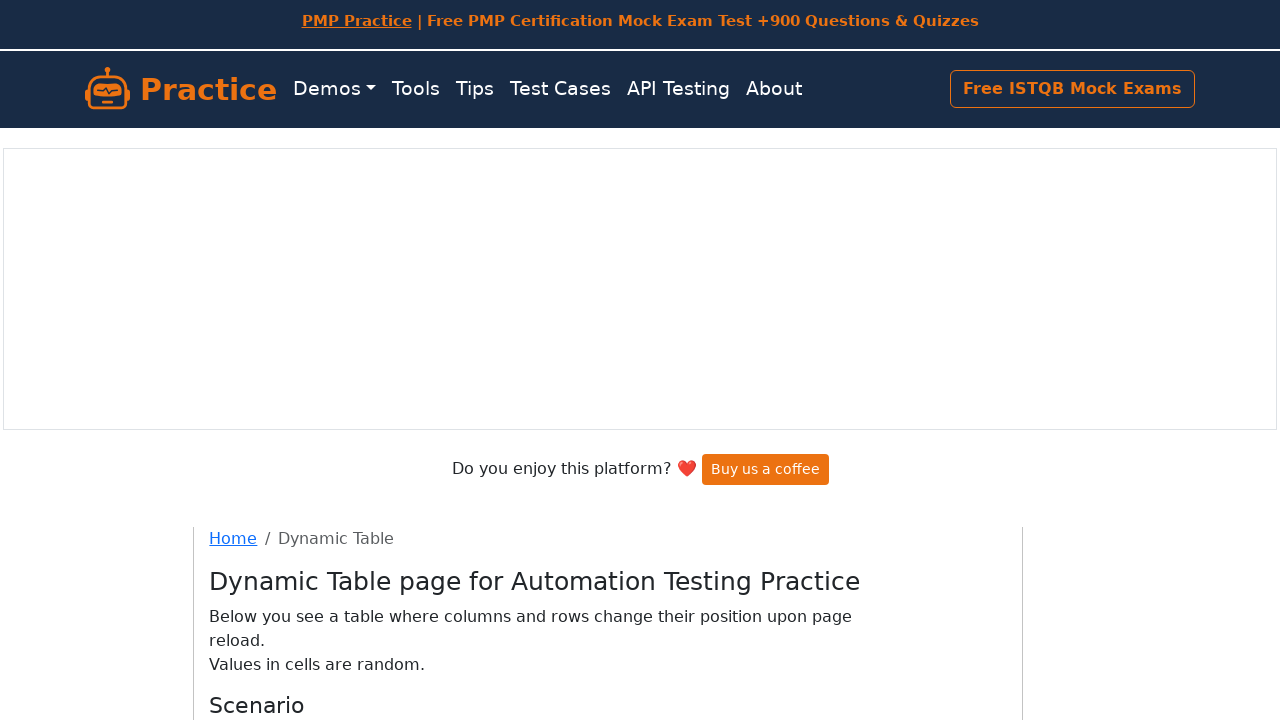

Located table elements in DOM
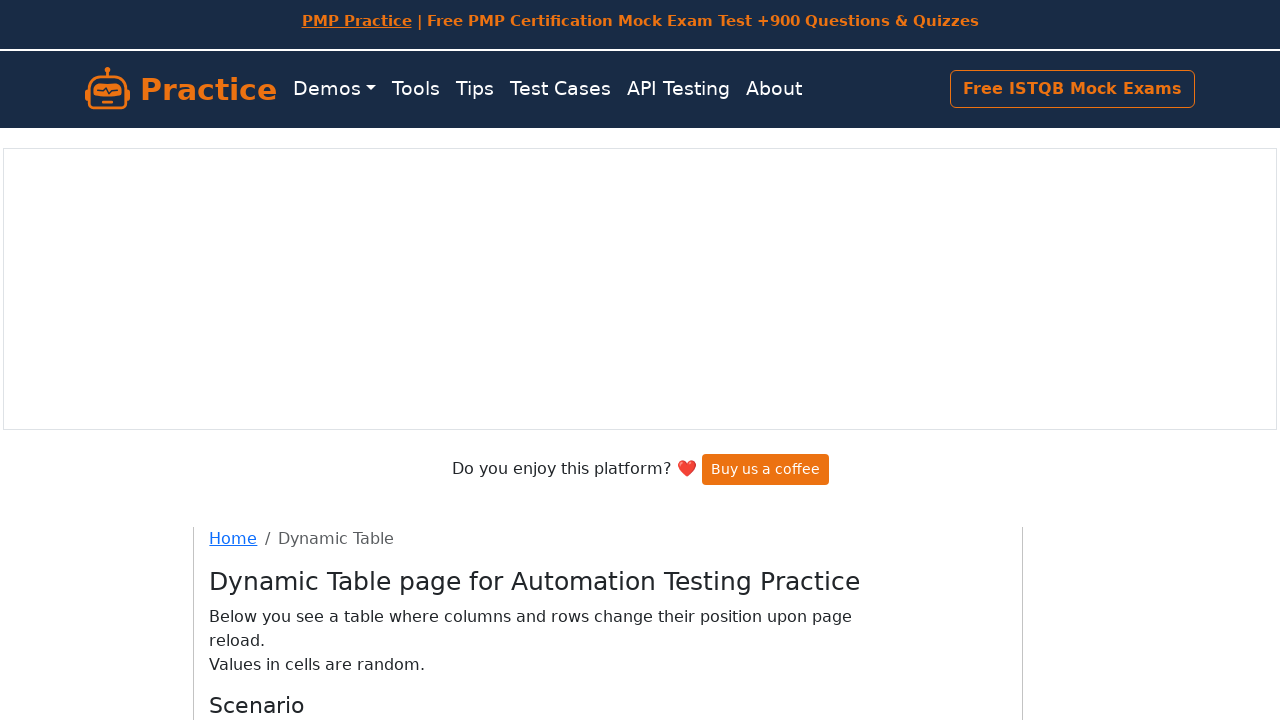

Verified that table contains 20 data cells
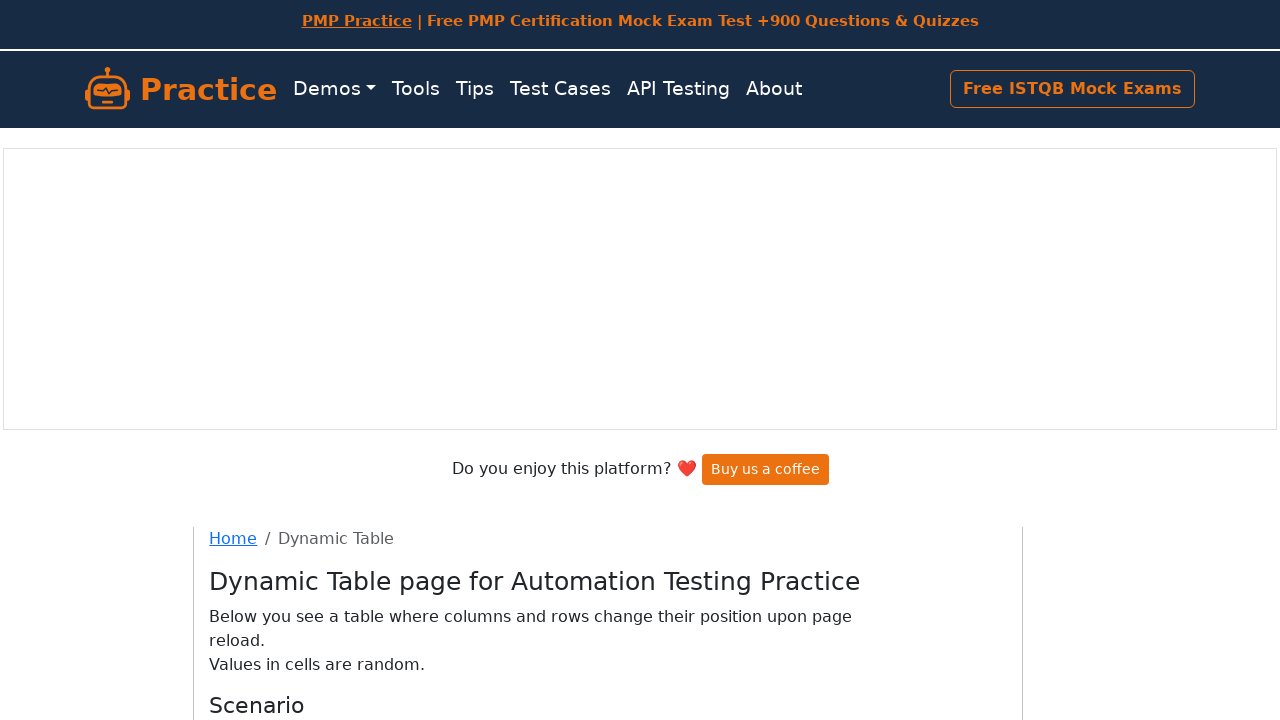

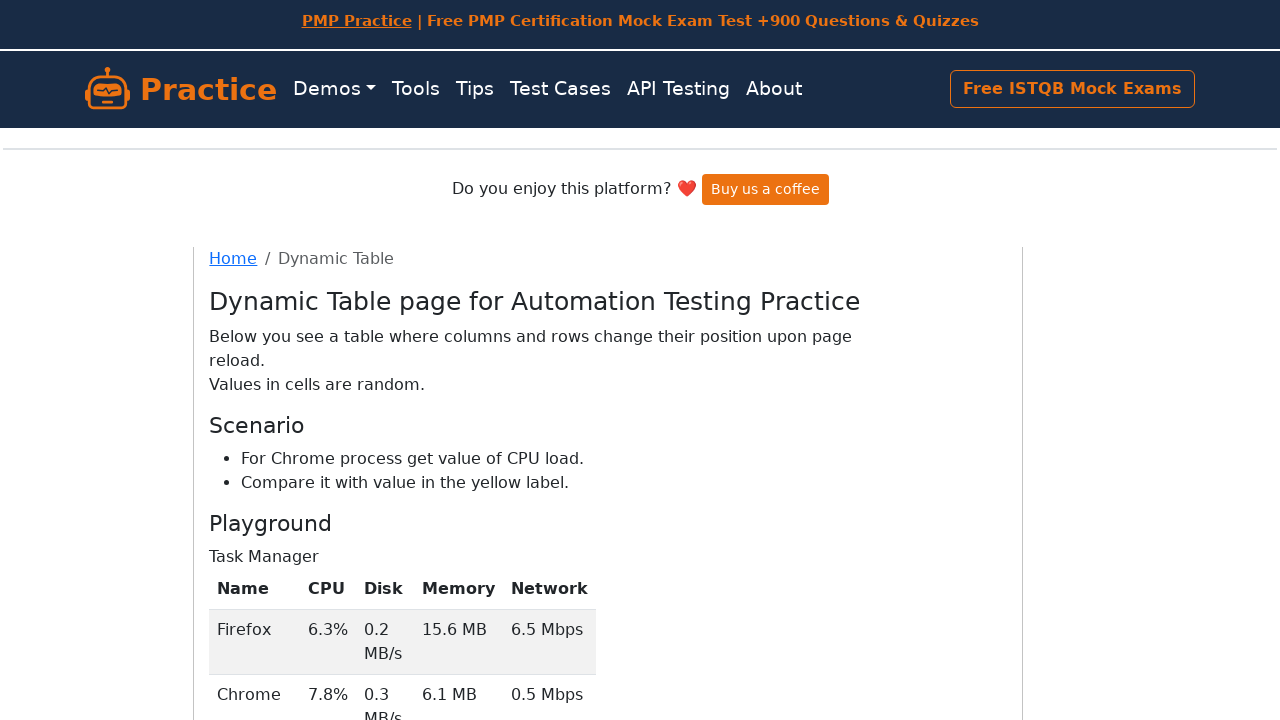